Tests e-commerce shopping flow by adding specific vegetable items (Cucumber, Brocolli, Beetroot) to cart, proceeding to checkout, and applying a promo code.

Starting URL: https://rahulshettyacademy.com/seleniumPractise/#/

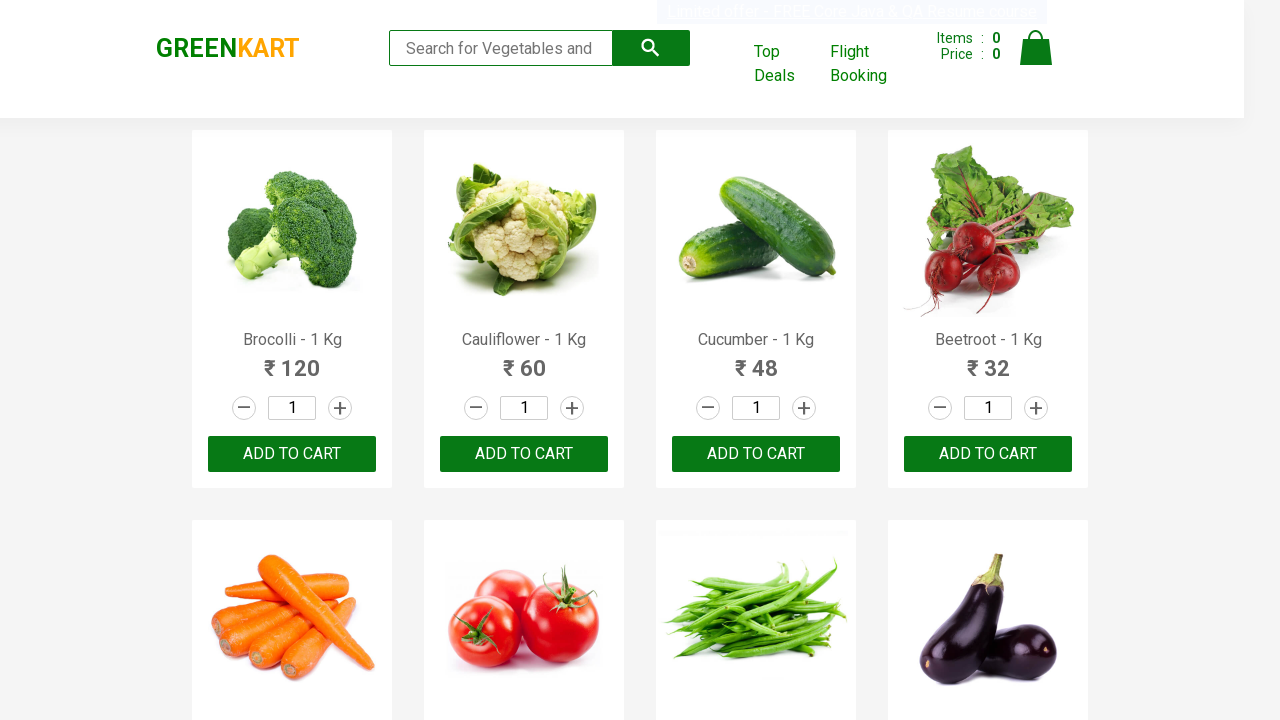

Waited for product names to load on the page
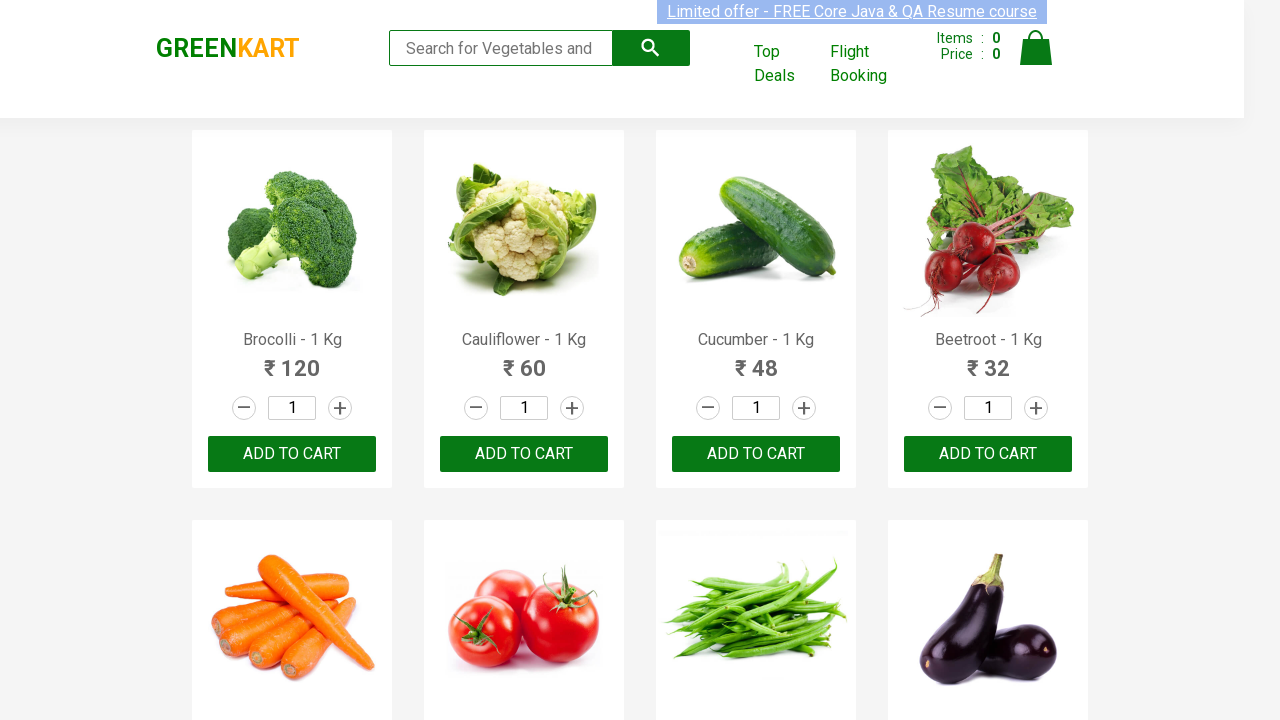

Retrieved all product elements from the page
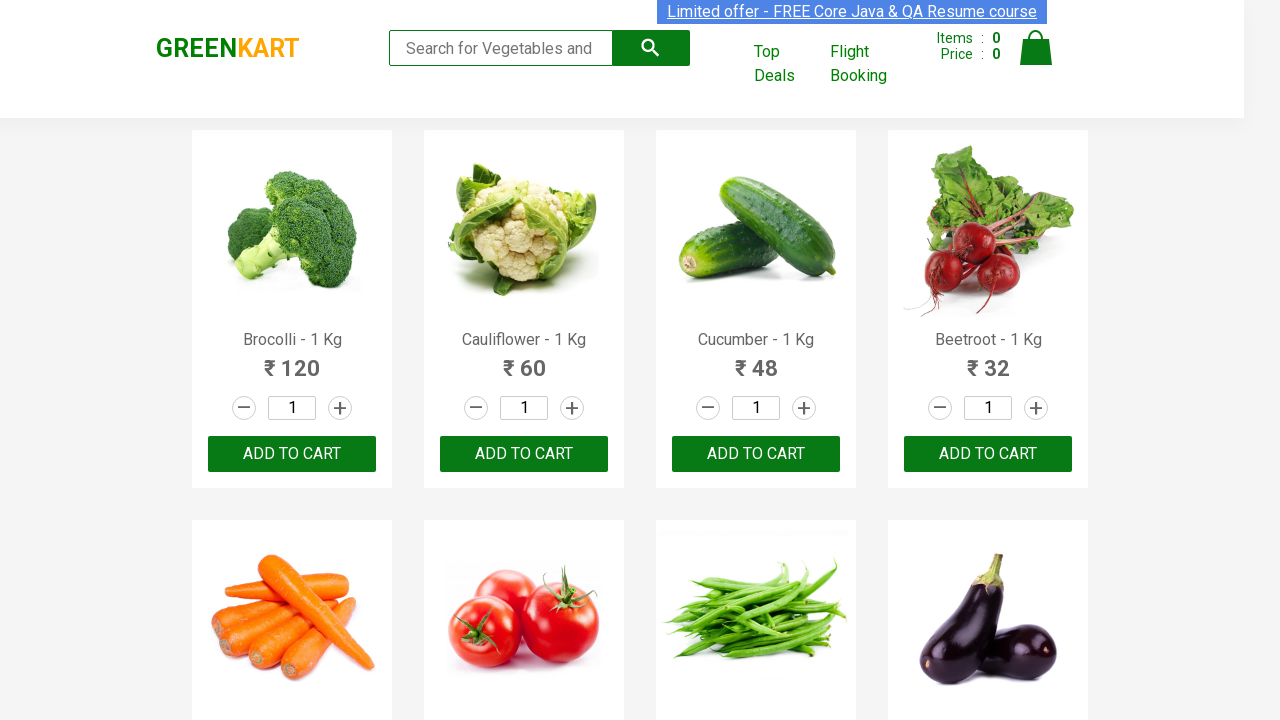

Added Brocolli to cart at (292, 454) on xpath=//button[text()='ADD TO CART'] >> nth=0
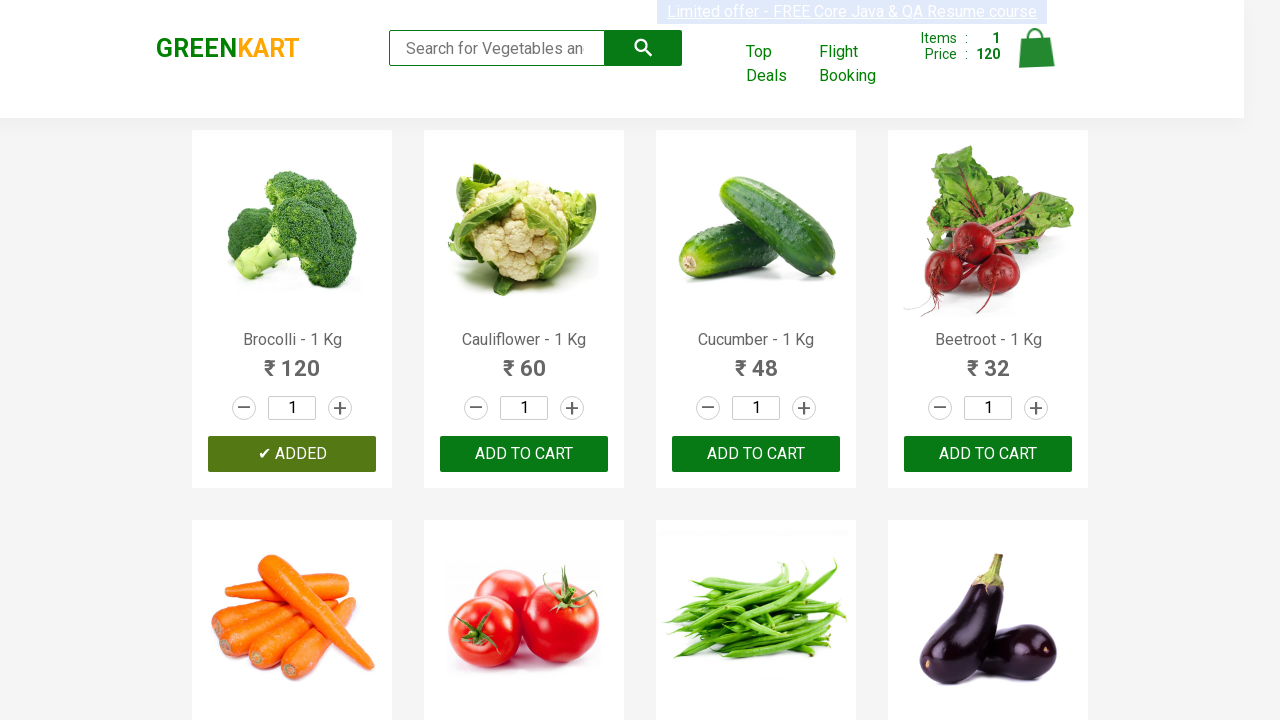

Added Cucumber to cart at (988, 454) on xpath=//button[text()='ADD TO CART'] >> nth=2
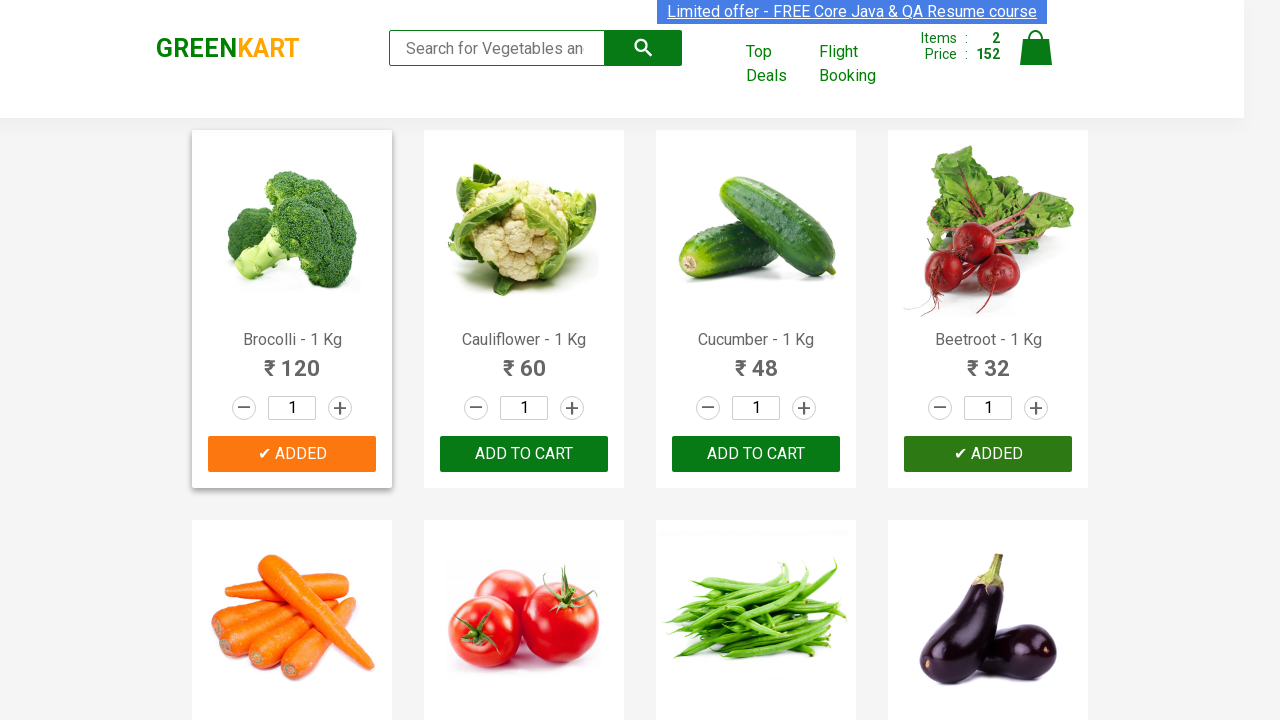

Added Beetroot to cart at (524, 360) on xpath=//button[text()='ADD TO CART'] >> nth=3
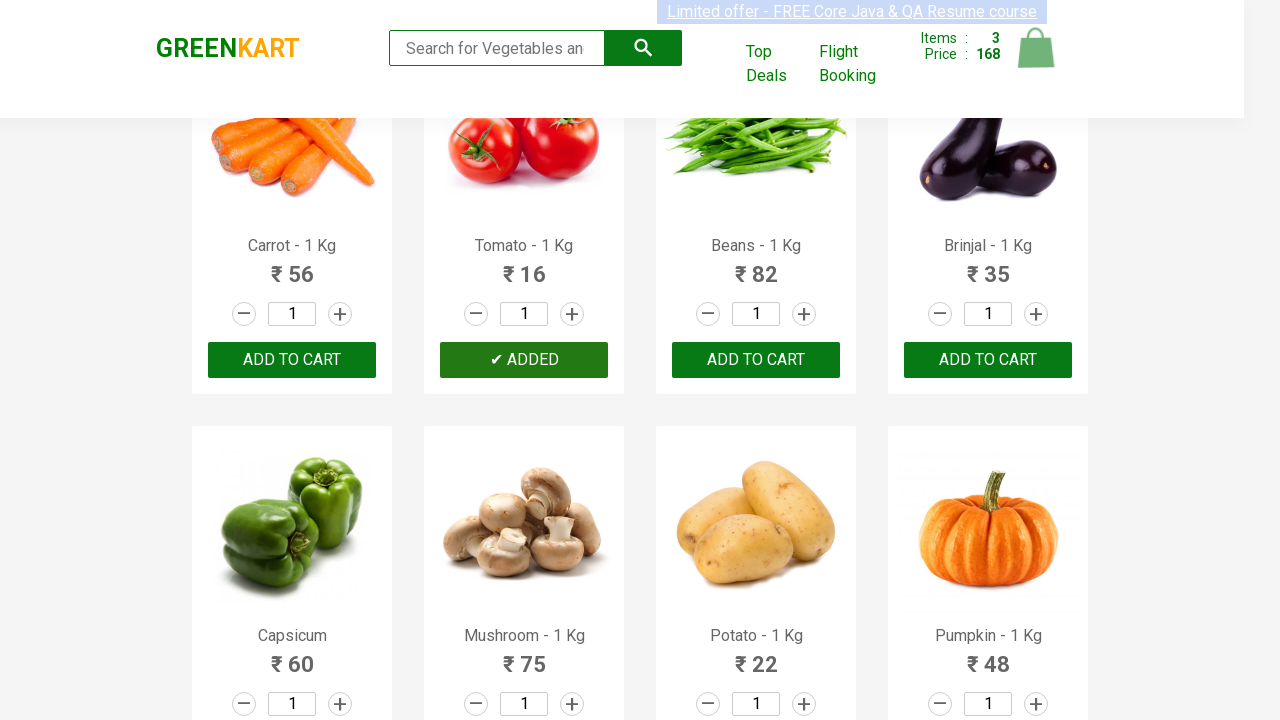

Clicked on cart icon to view shopping cart at (1036, 48) on xpath=//header/div[1]/div[3]/a[4]/img[1]
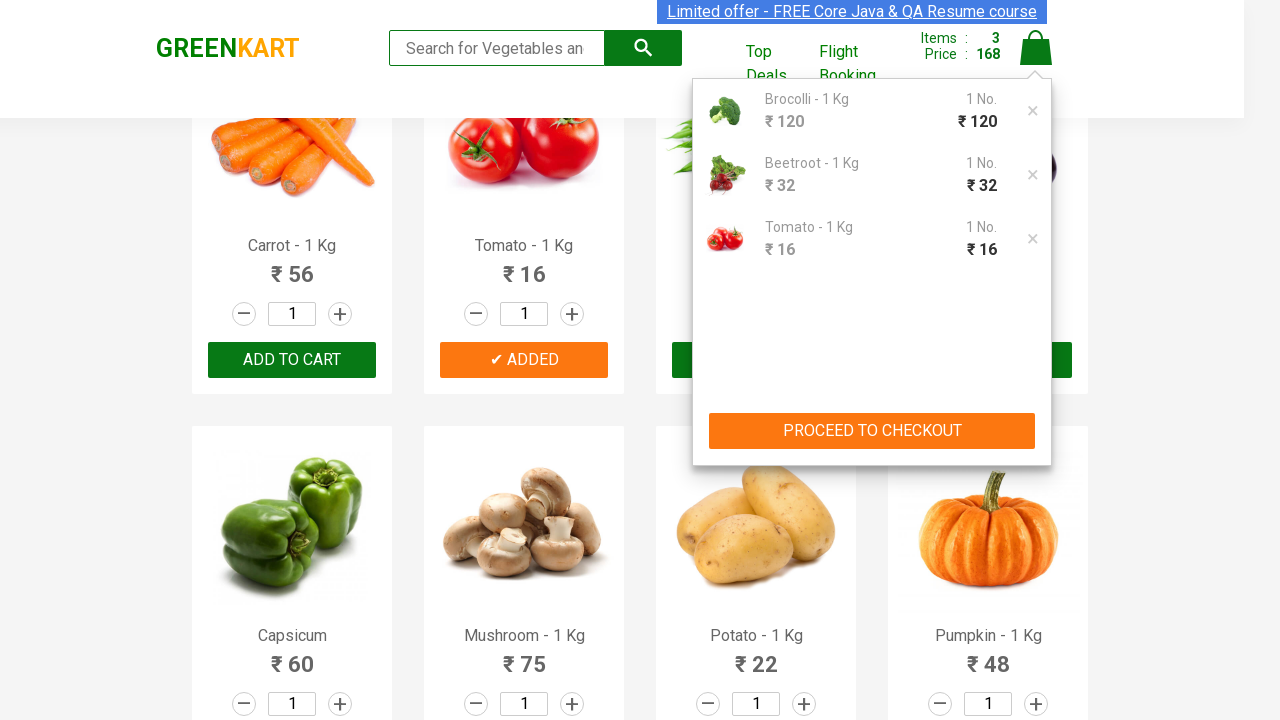

Clicked PROCEED TO CHECKOUT button at (872, 431) on xpath=//button[contains(text(),'PROCEED TO CHECKOUT')]
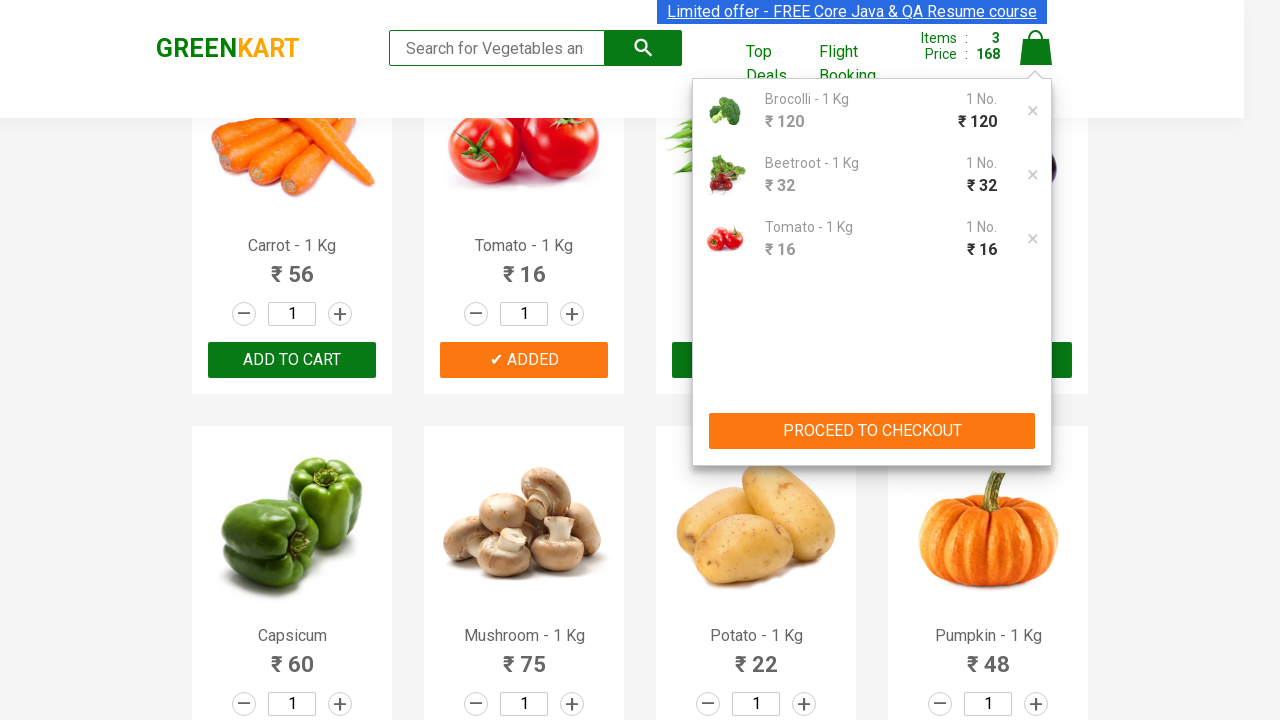

Entered promo code 'rahulshettyacademy' in the promo code field on //body/div[@id='root']/div[1]/div[1]/div[1]/div[1]/div[1]/input[1]
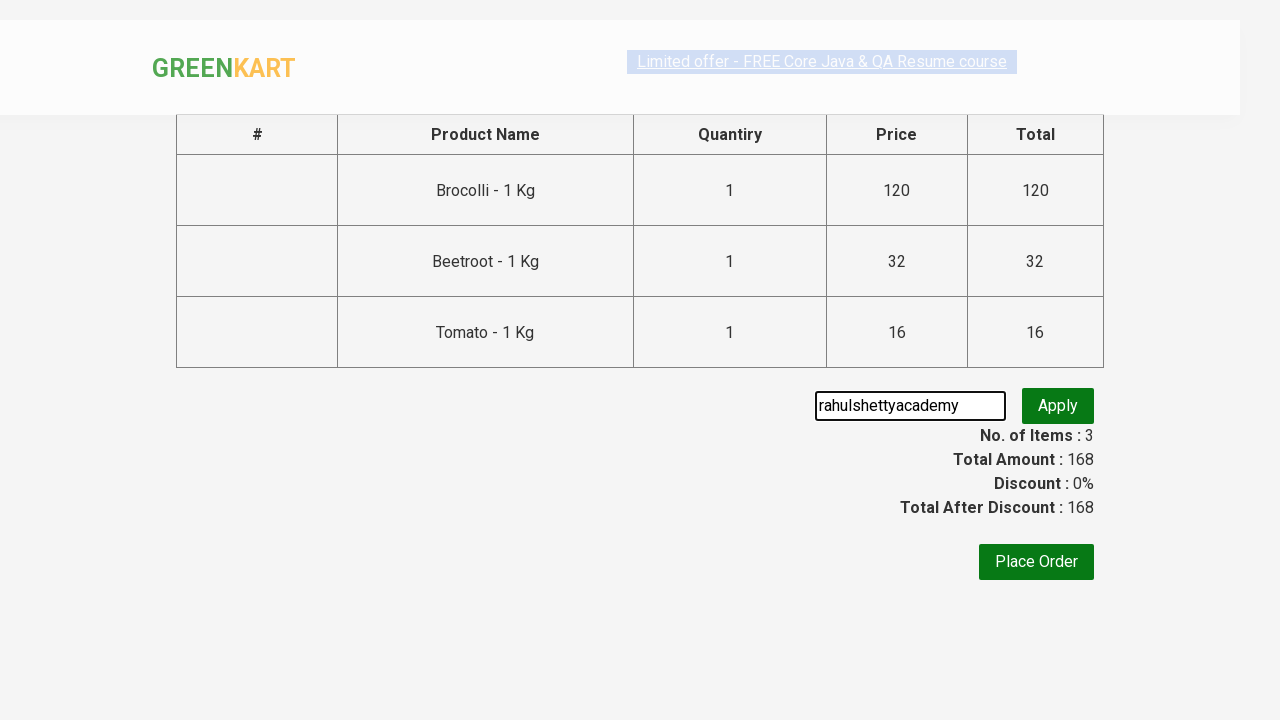

Clicked apply promo button to apply the discount code at (1058, 406) on div.container div.products-wrapper:nth-child(2) div.products div:nth-child(4) di
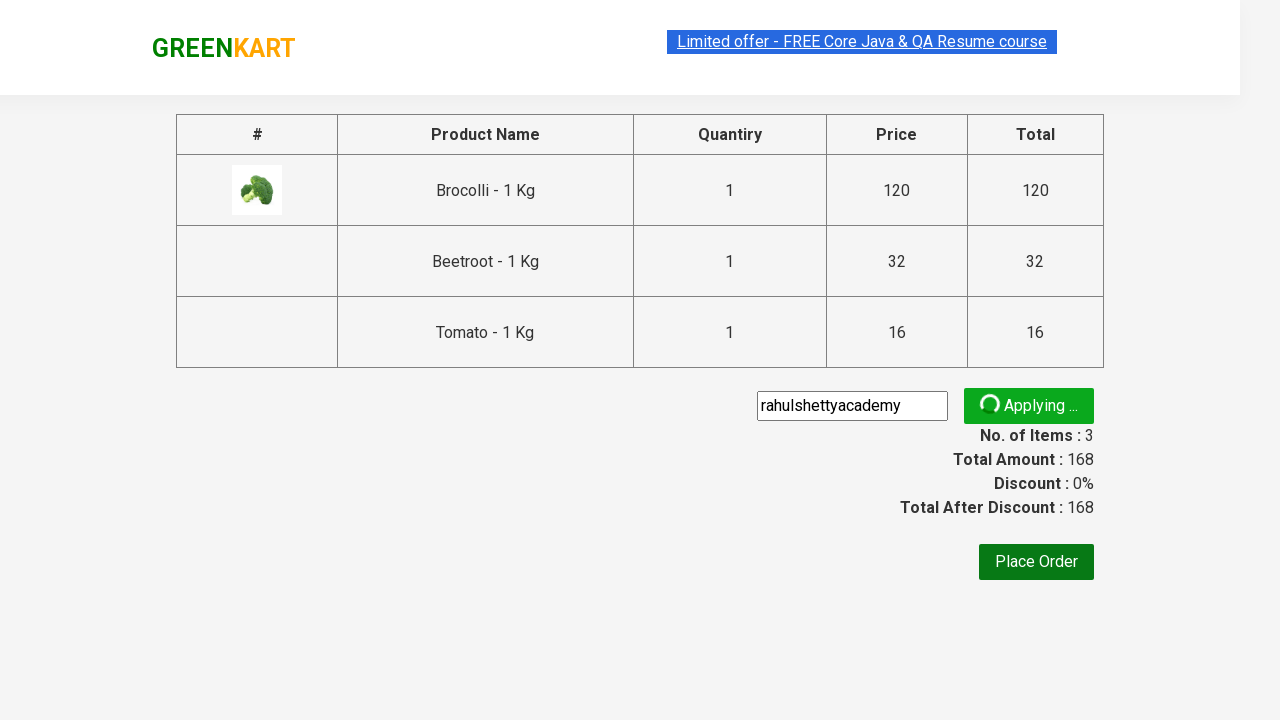

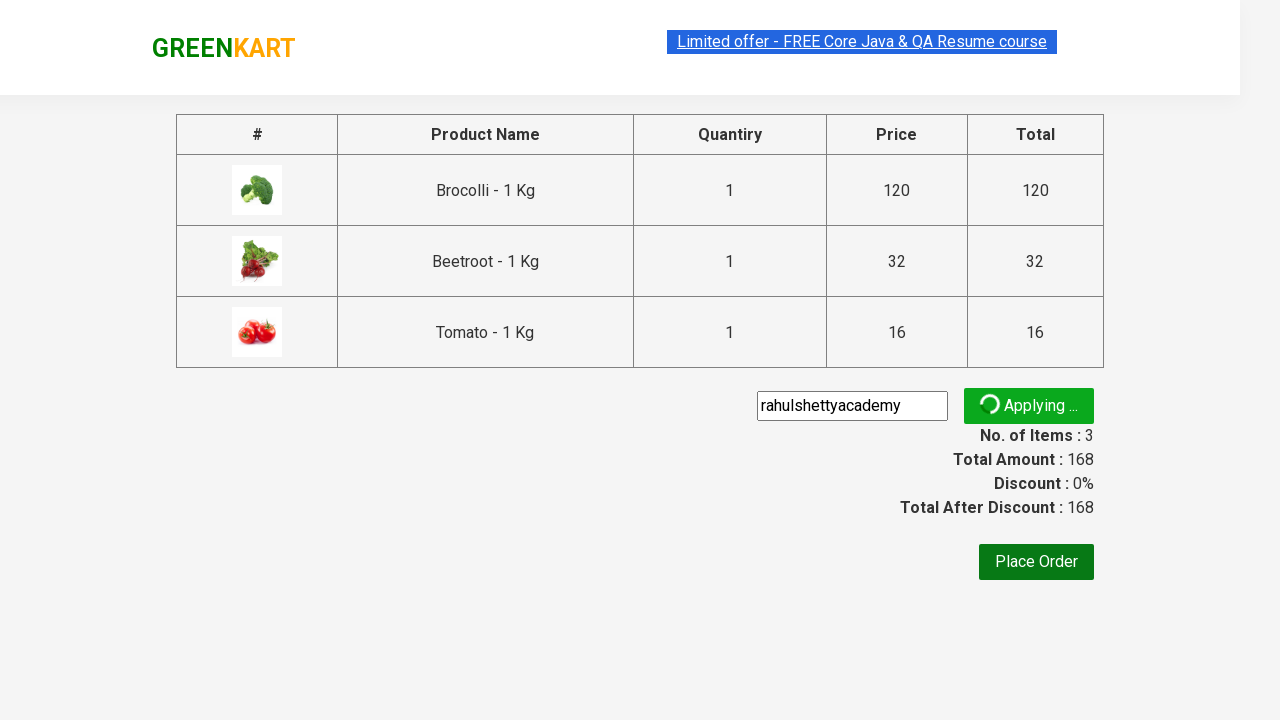